Tests registration form by filling first name, last name, and email fields, then submitting and verifying success message

Starting URL: http://suninjuly.github.io/registration1.html

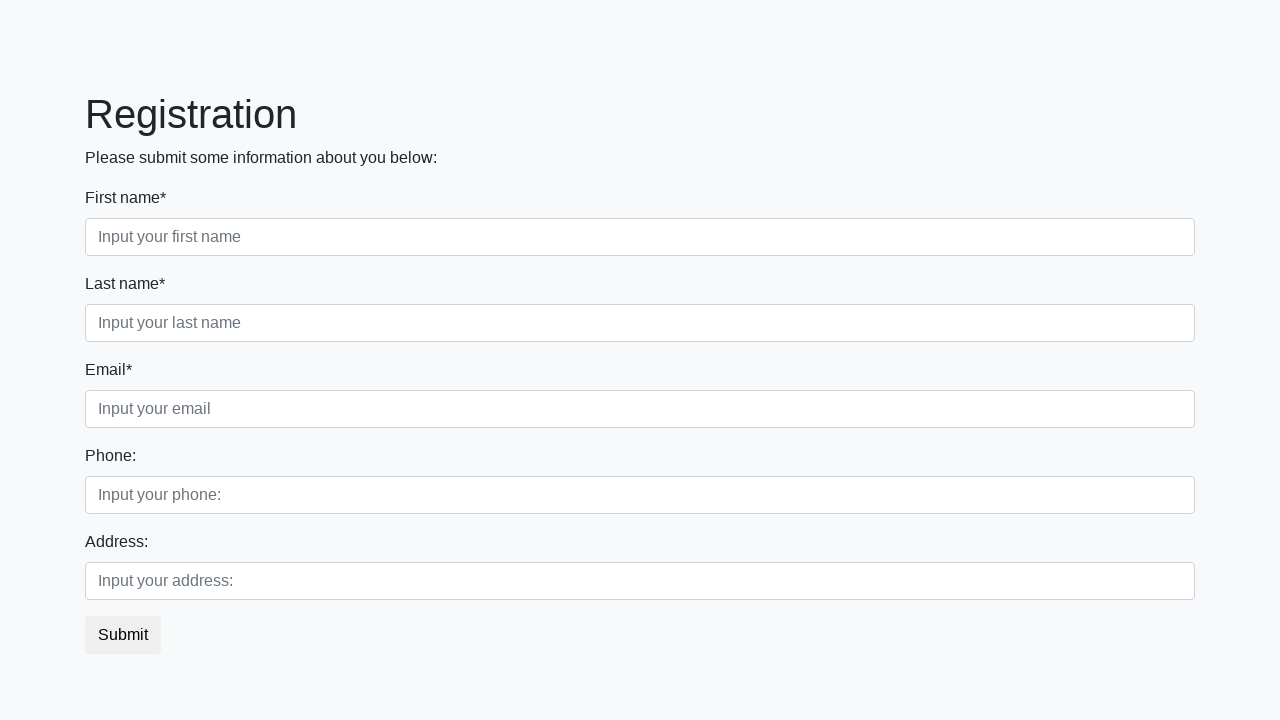

Filled first name field with 'Test' on input[placeholder="Input your first name"]
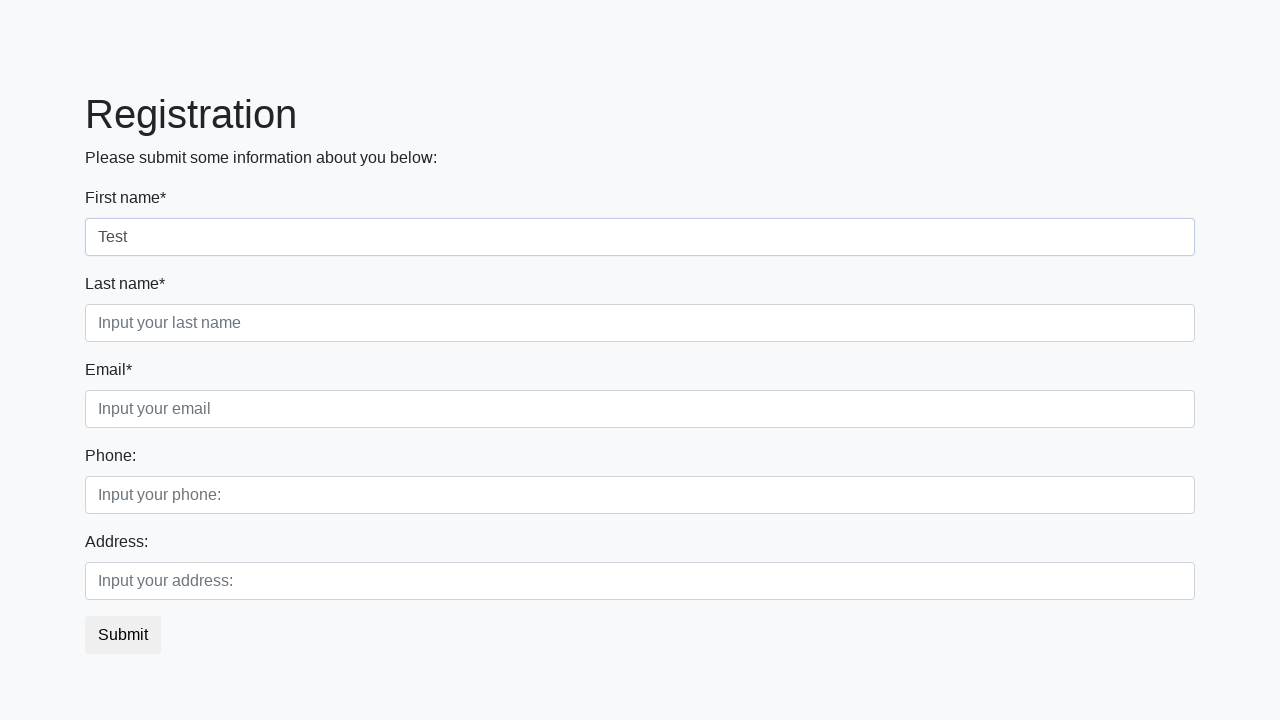

Filled last name field with 'Test' on input[placeholder="Input your last name"]
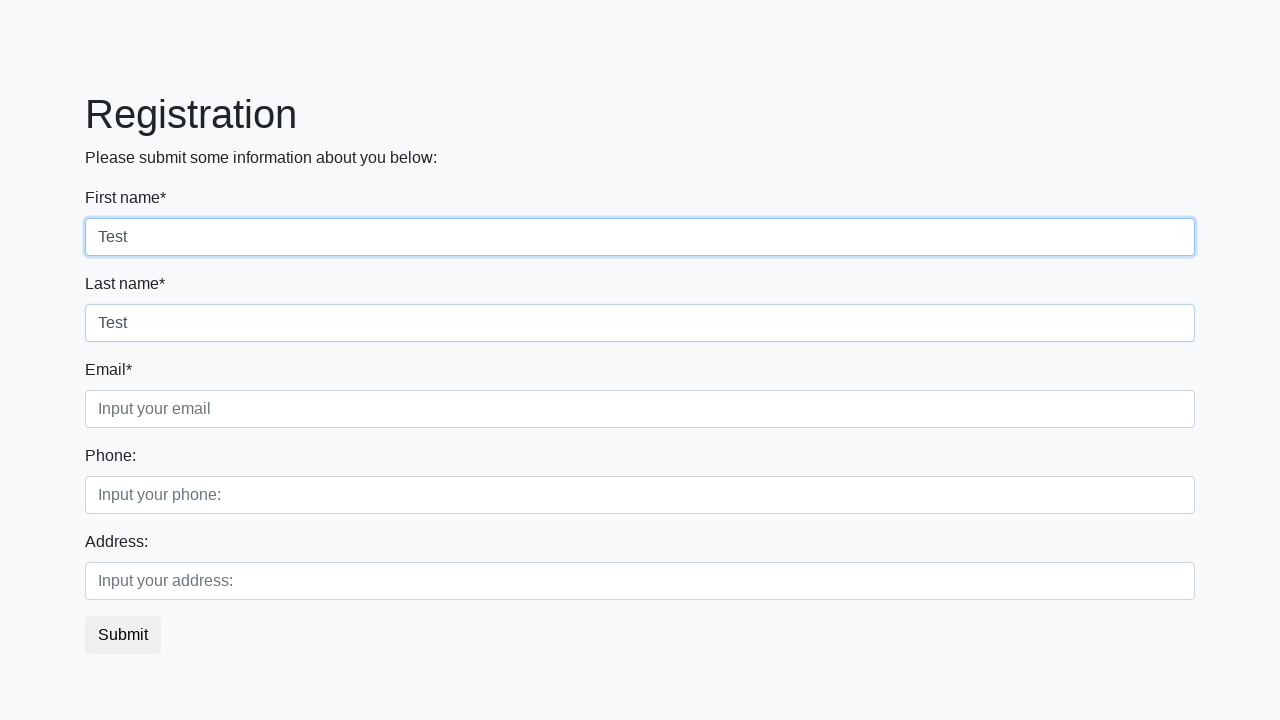

Filled email field with 'test@example.com' on input[placeholder="Input your email"]
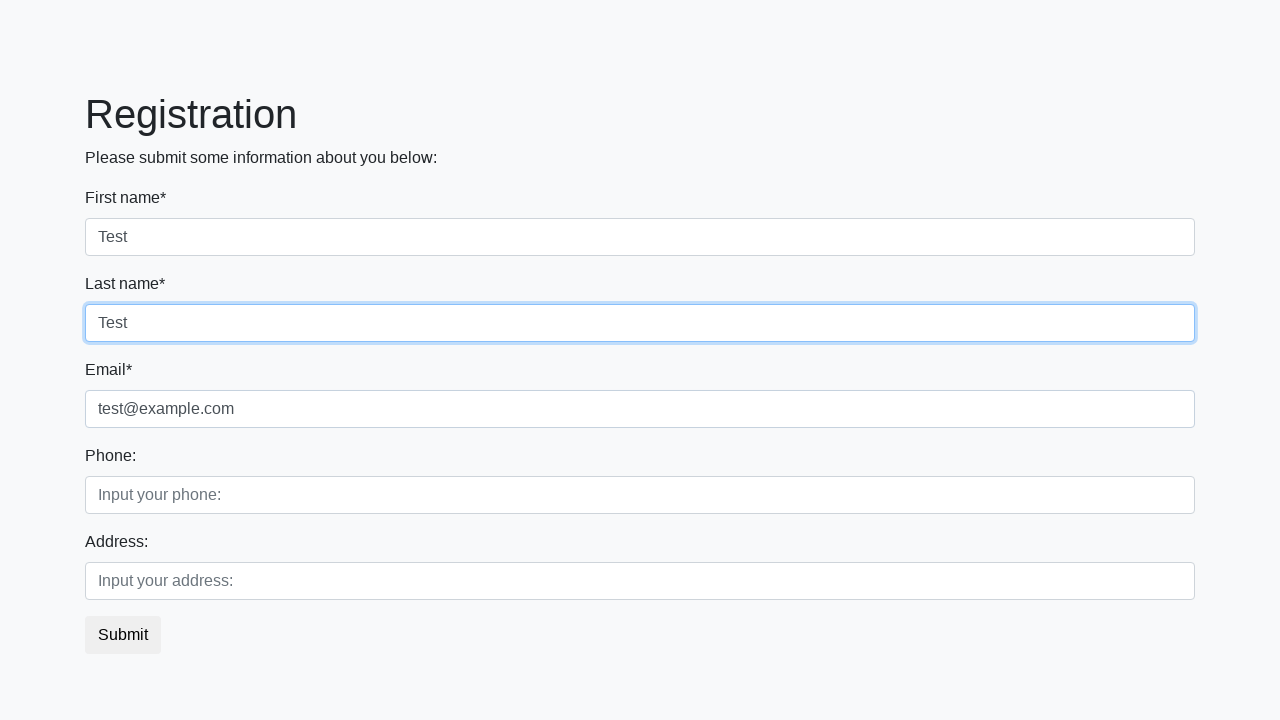

Clicked submit button to register at (123, 635) on button.btn
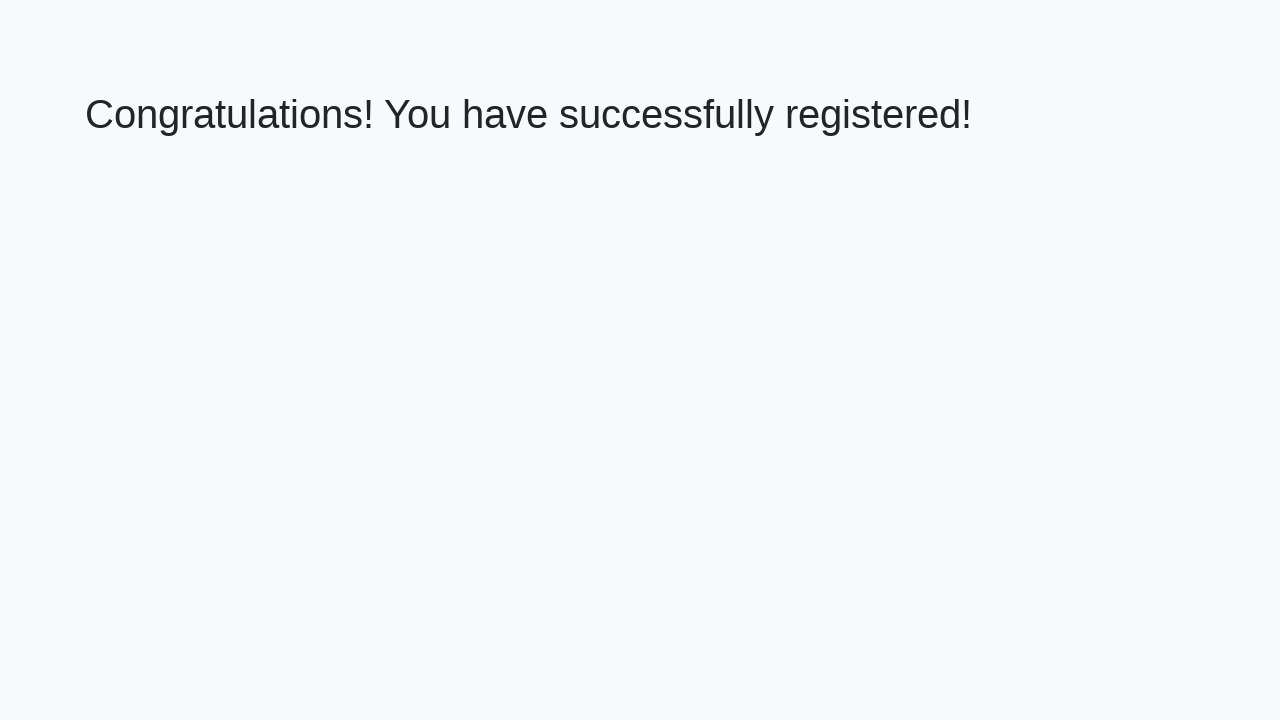

Success message element loaded
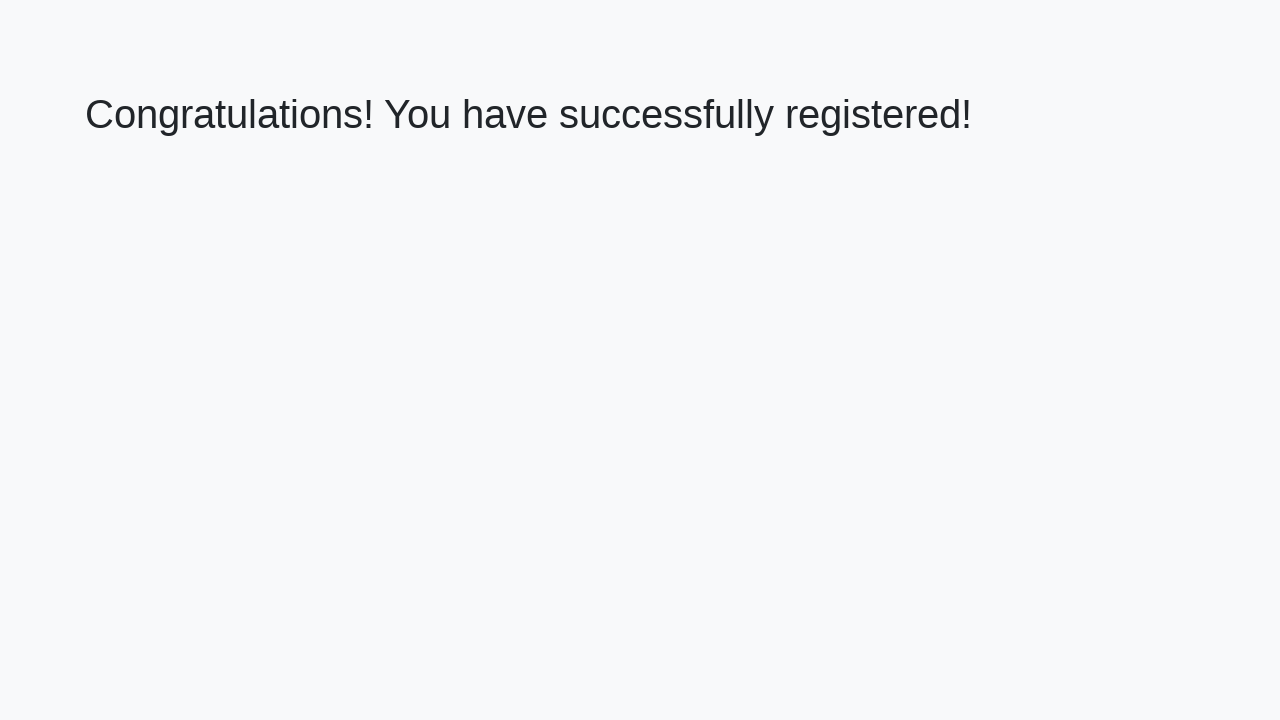

Retrieved success message text: 'Congratulations! You have successfully registered!'
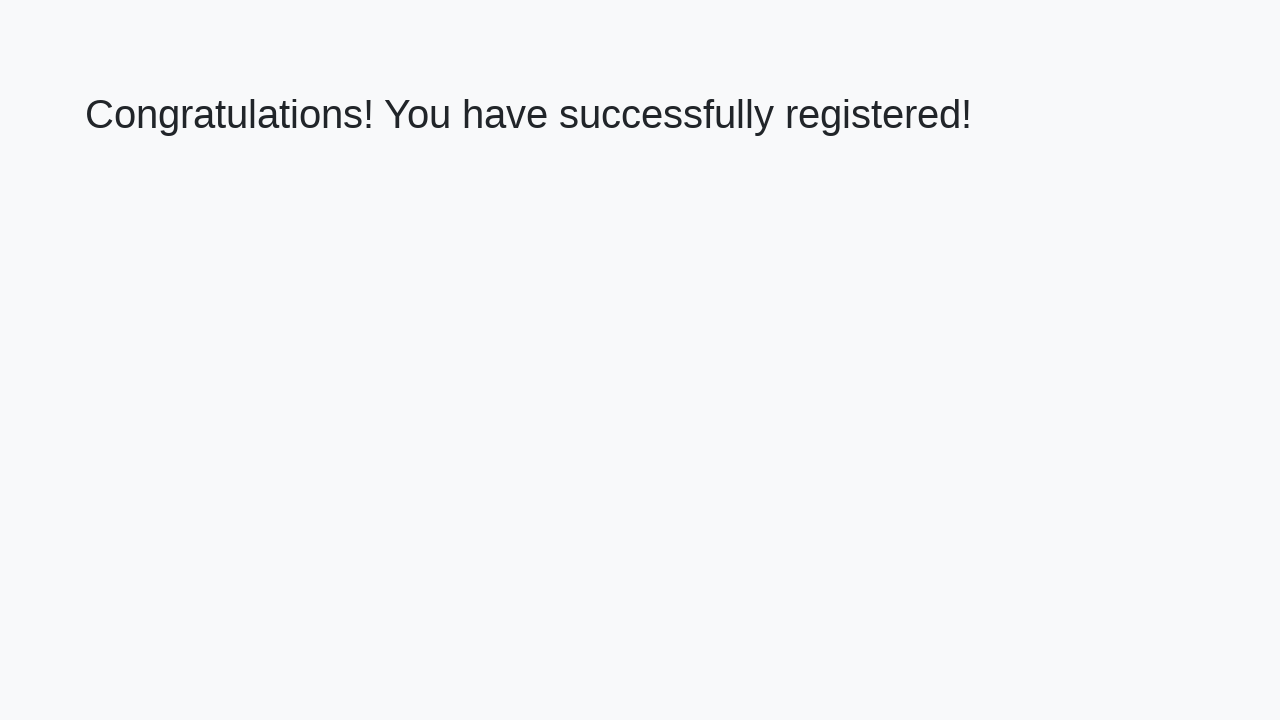

Verified success message matches expected text
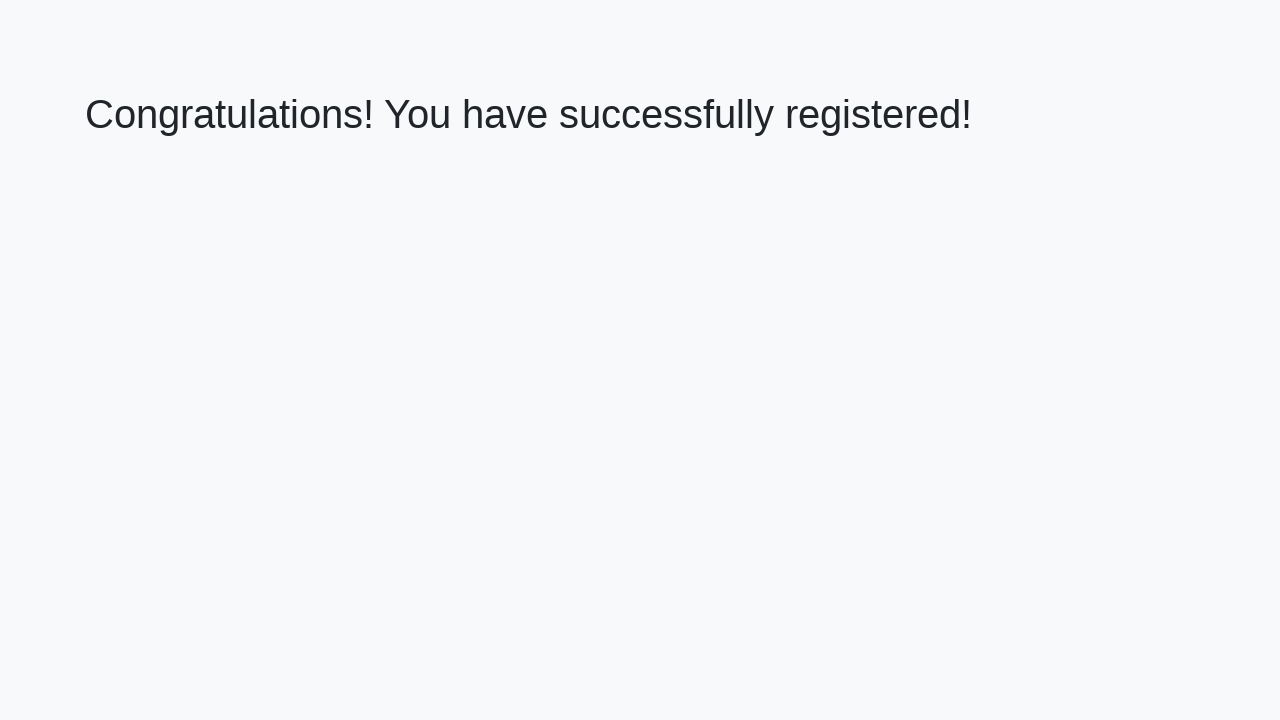

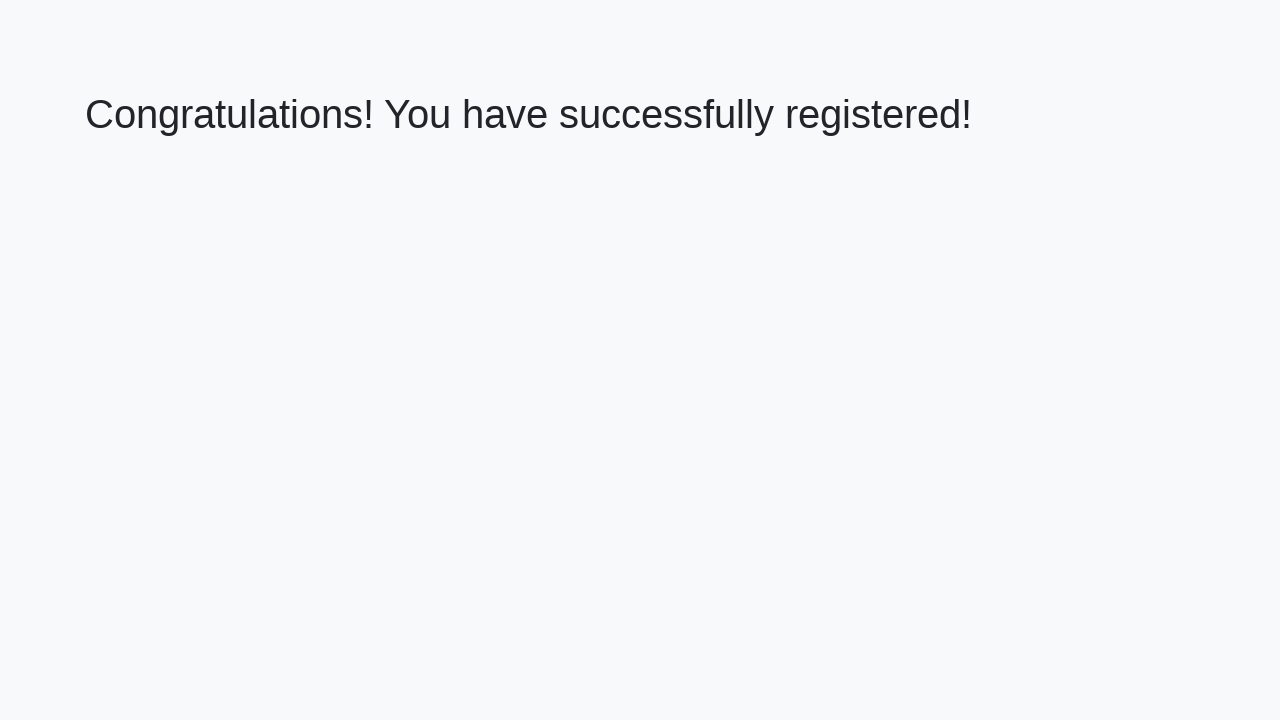